Tests password recovery form submission by filling all fields and clicking submit

Starting URL: https://wavingtest.github.io/system-healing-test/password.html

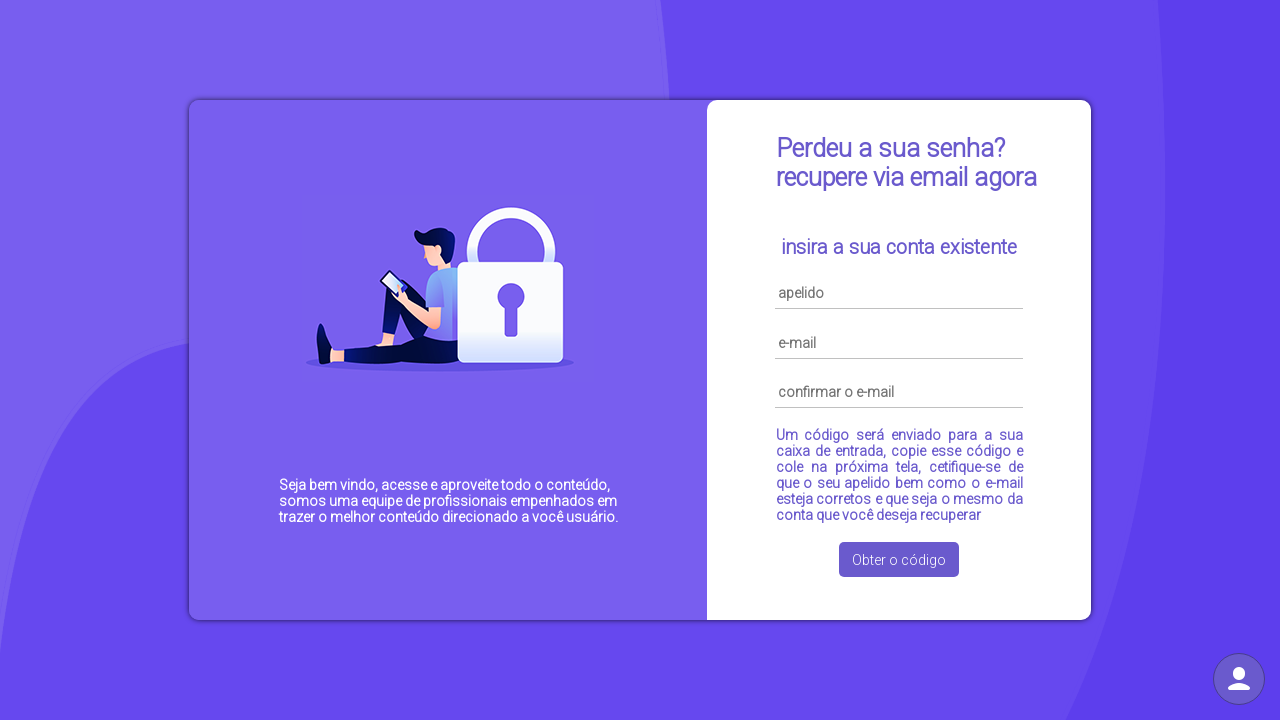

Filled username field with 'testuser' on #username
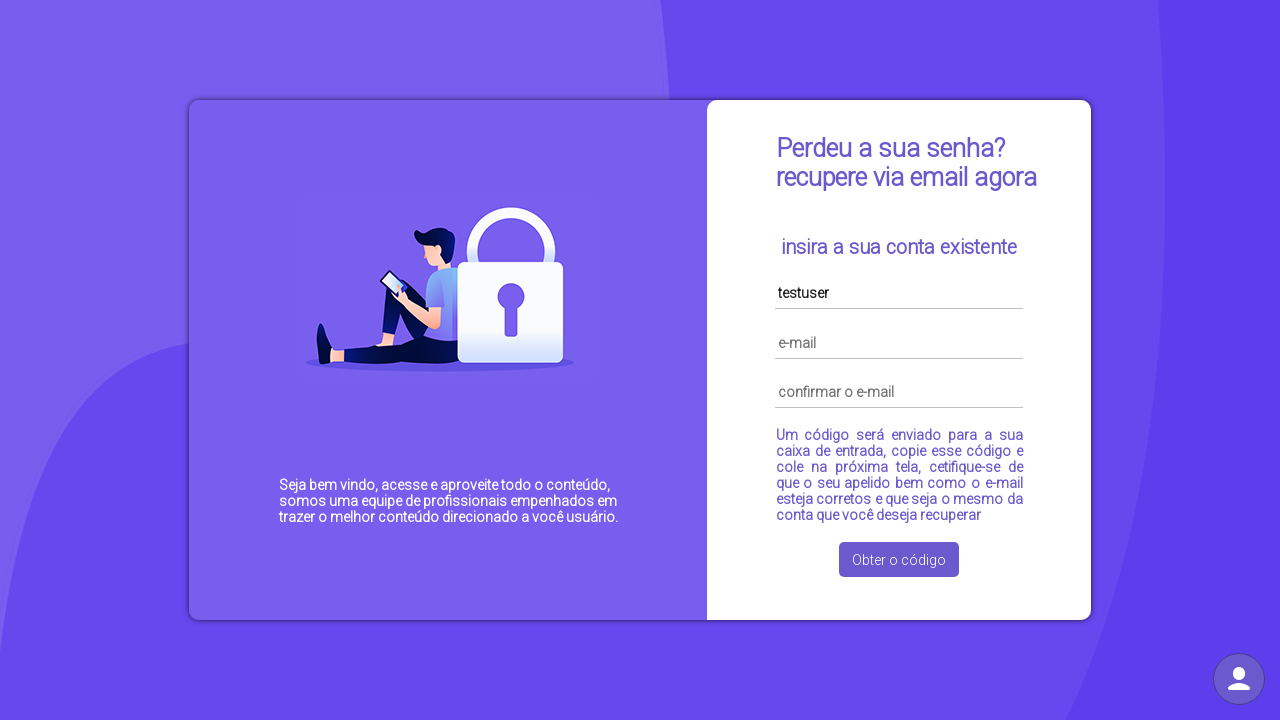

Filled email field with 'test@example.com' on #email
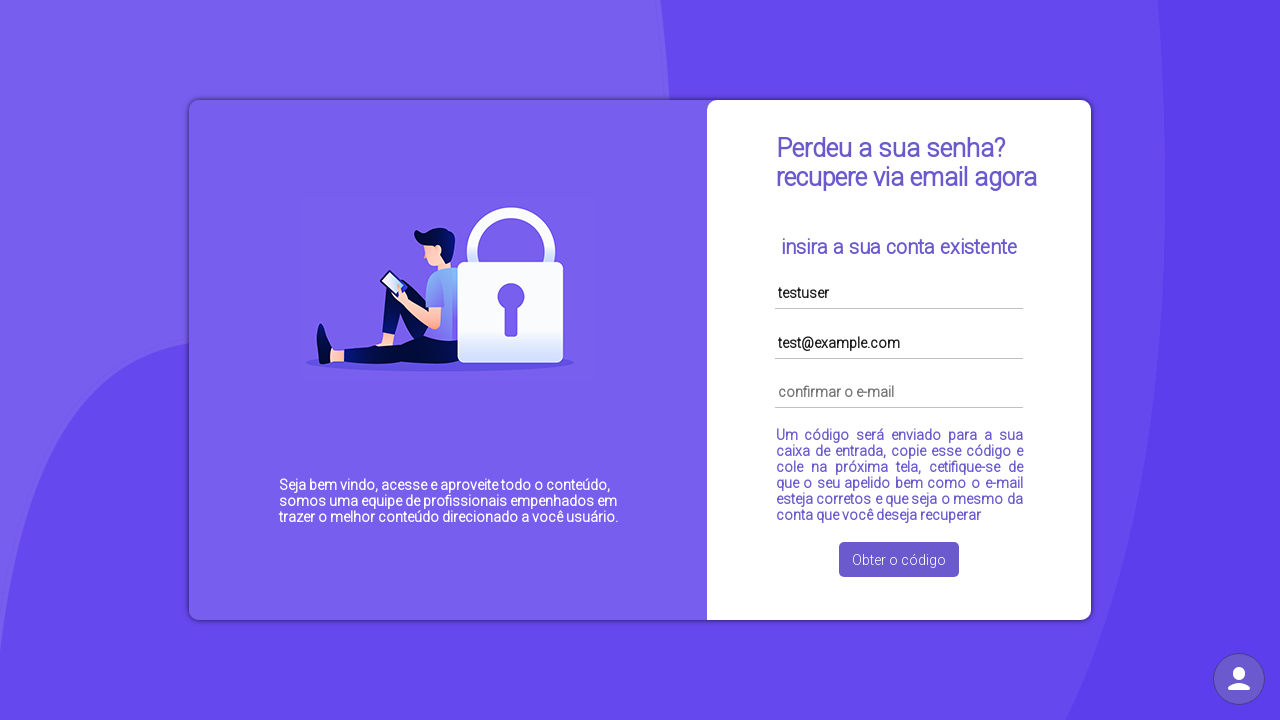

Filled confirmation email field with 'test@example.com' on #cmail
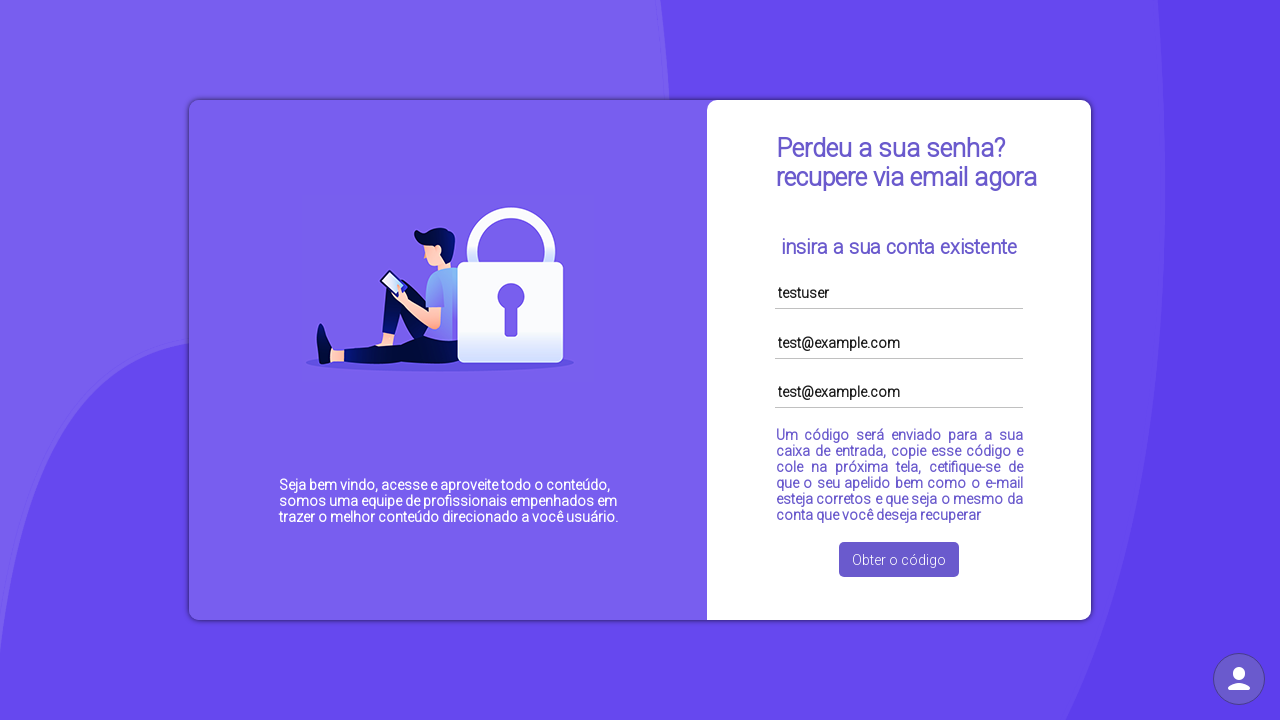

Clicked submit button to submit password recovery form at (899, 560) on button:has-text('Obter o código'), button[type='submit']
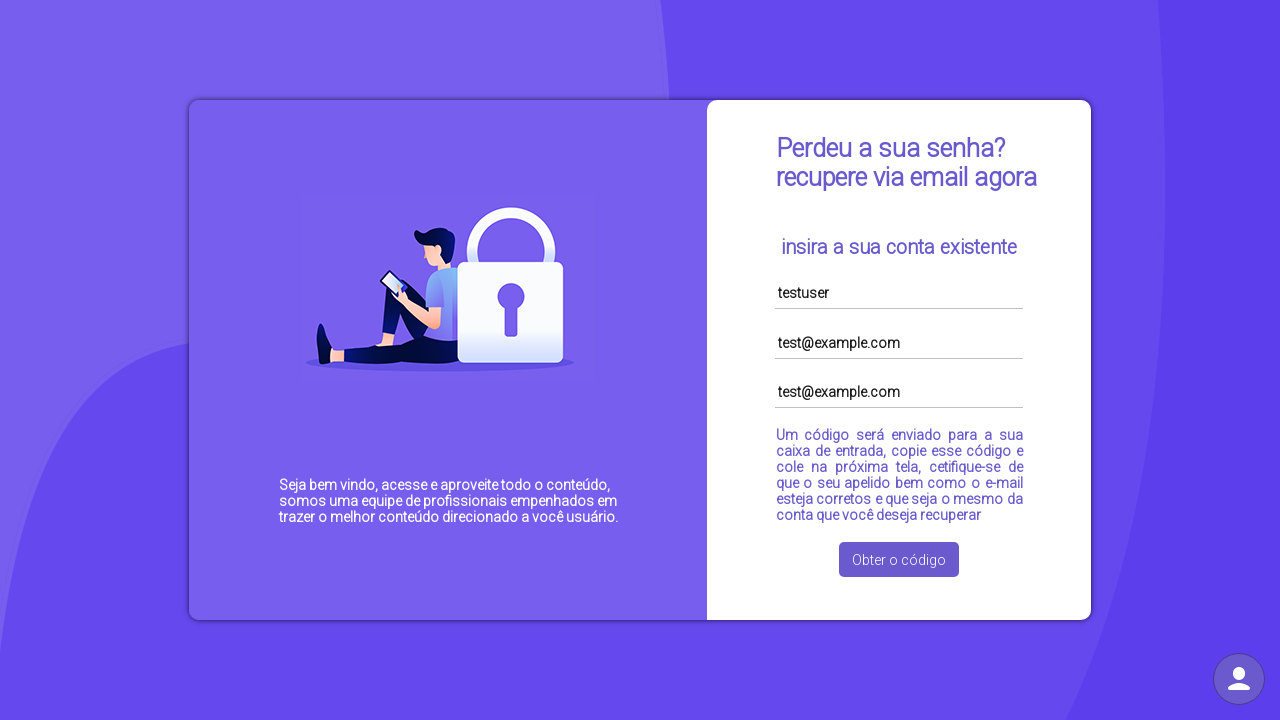

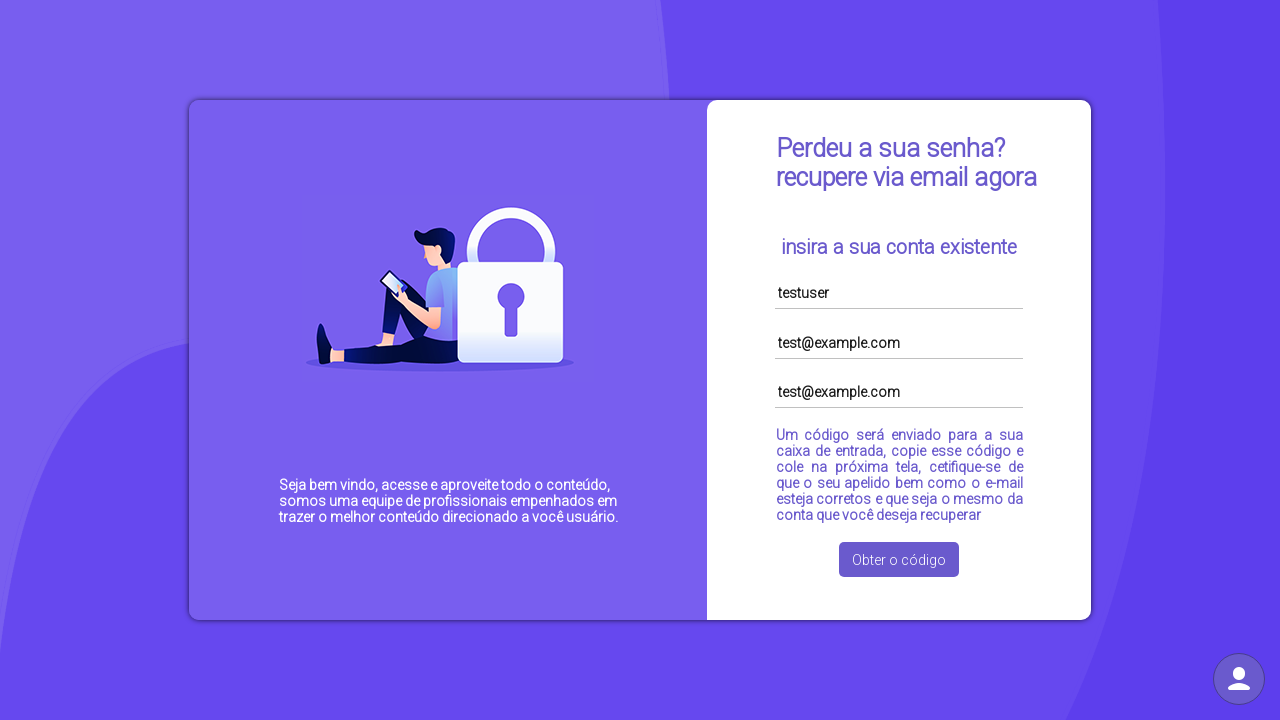